Navigates to the PhonePe business page and verifies the page loads by checking the title

Starting URL: https://business.phonepe.com/

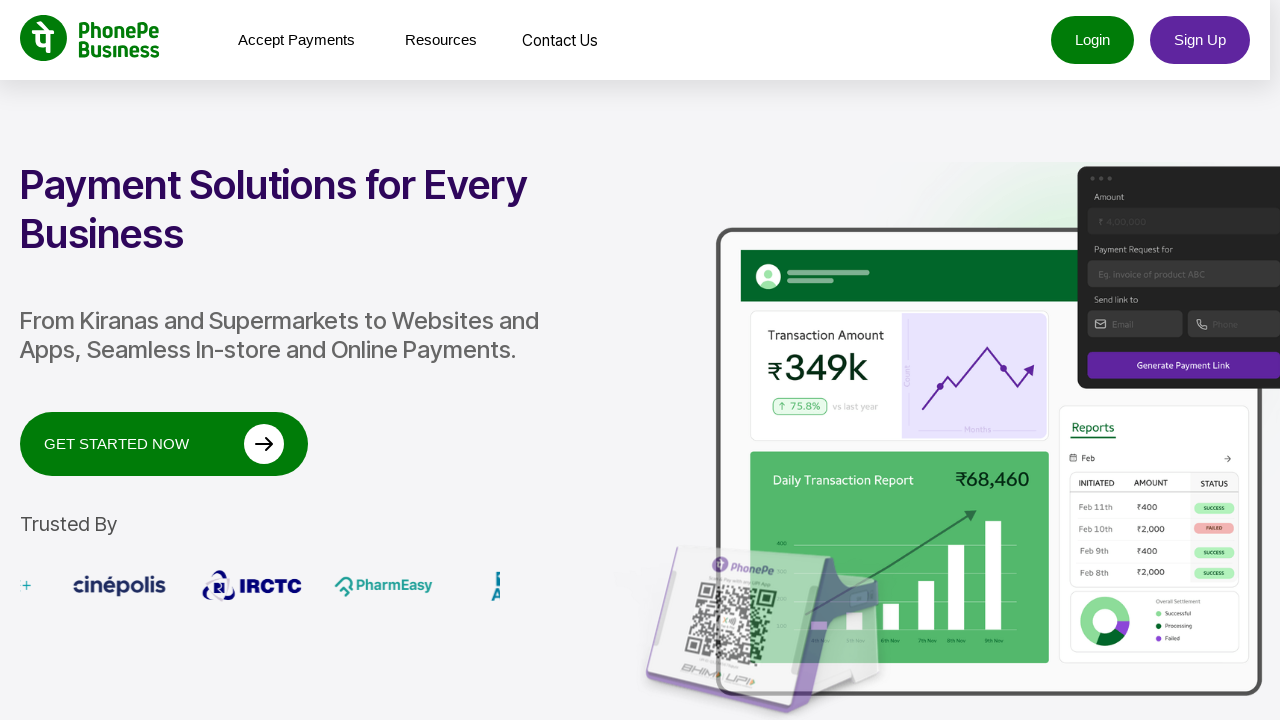

Waited for page to reach domcontentloaded state
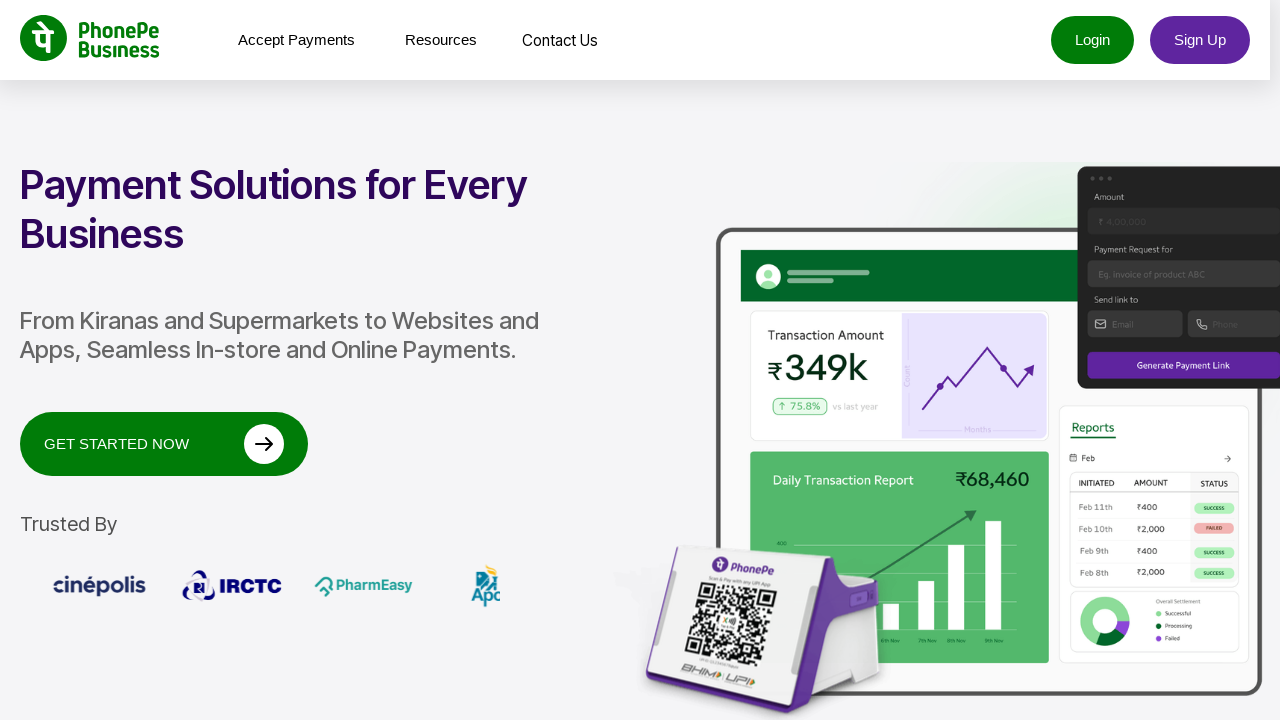

Retrieved page title: PhonePe Business | Payment Gateway & In-store Payment Solutions
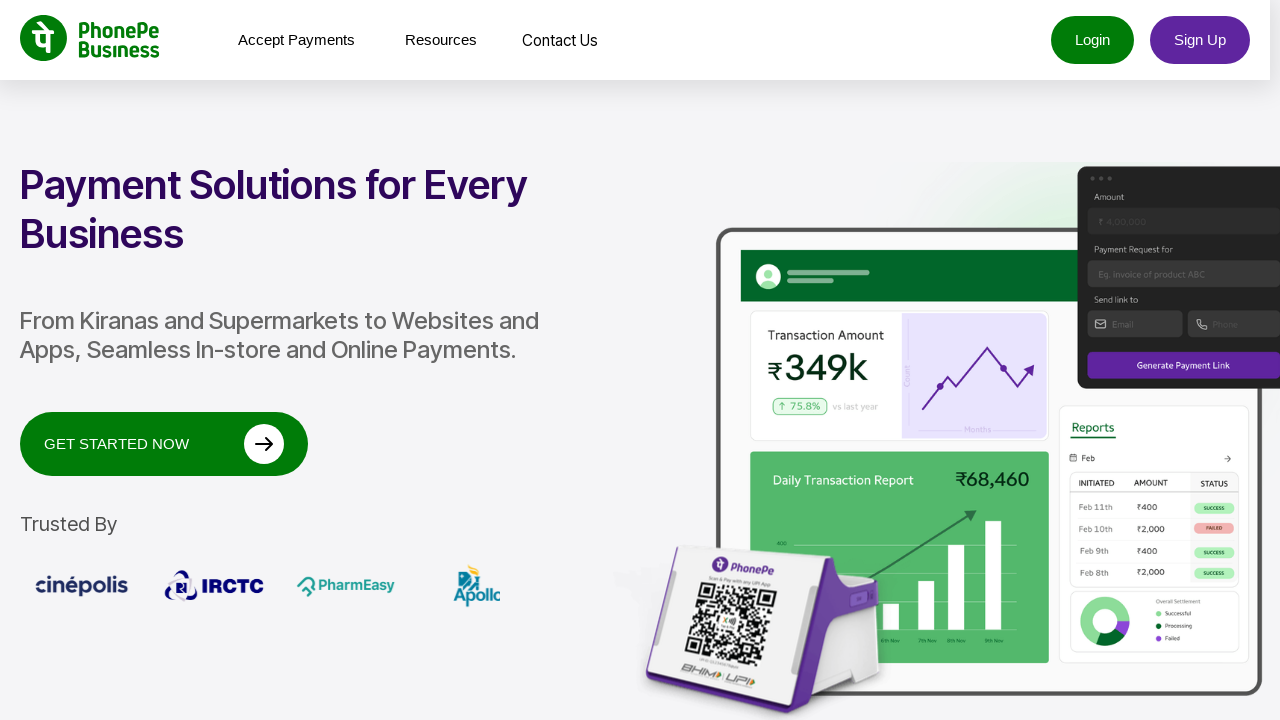

Printed page title to console
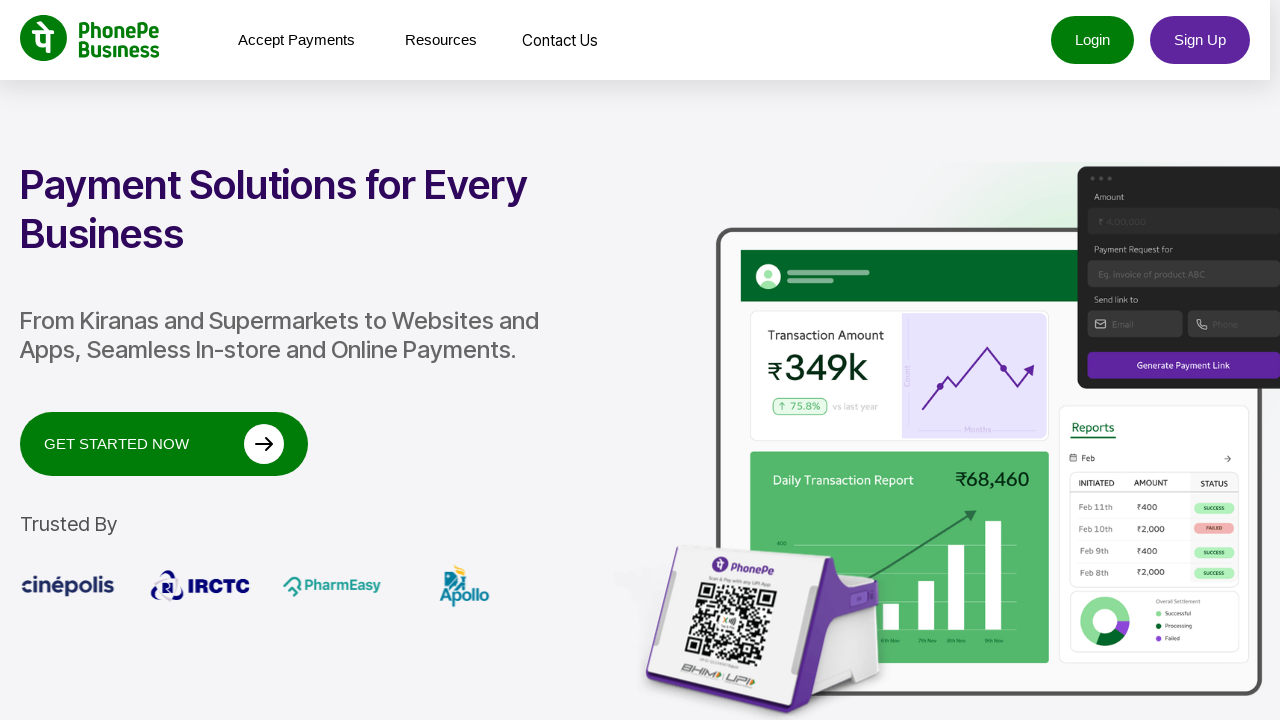

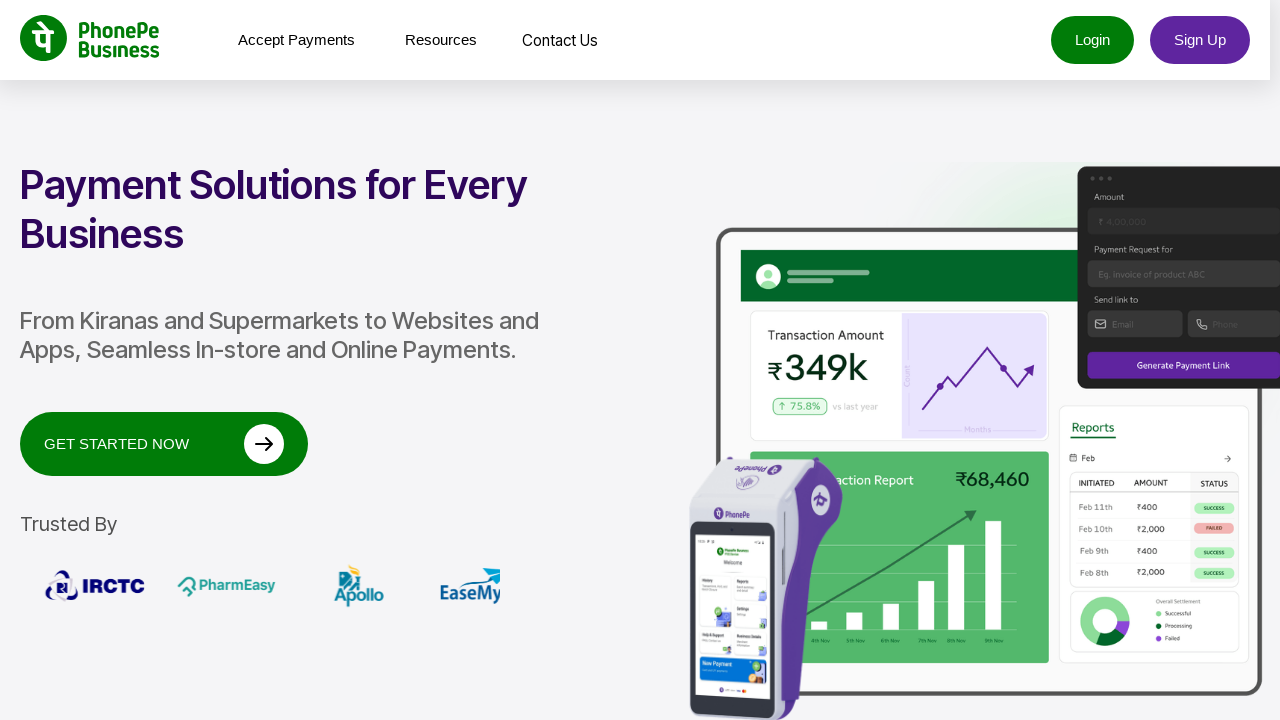